Completes a full form by checking newsletter subscription, terms agreement, selecting interests (Sport, Cinema), delivery method, and accepting terms of use

Starting URL: https://osstep.github.io/action_check

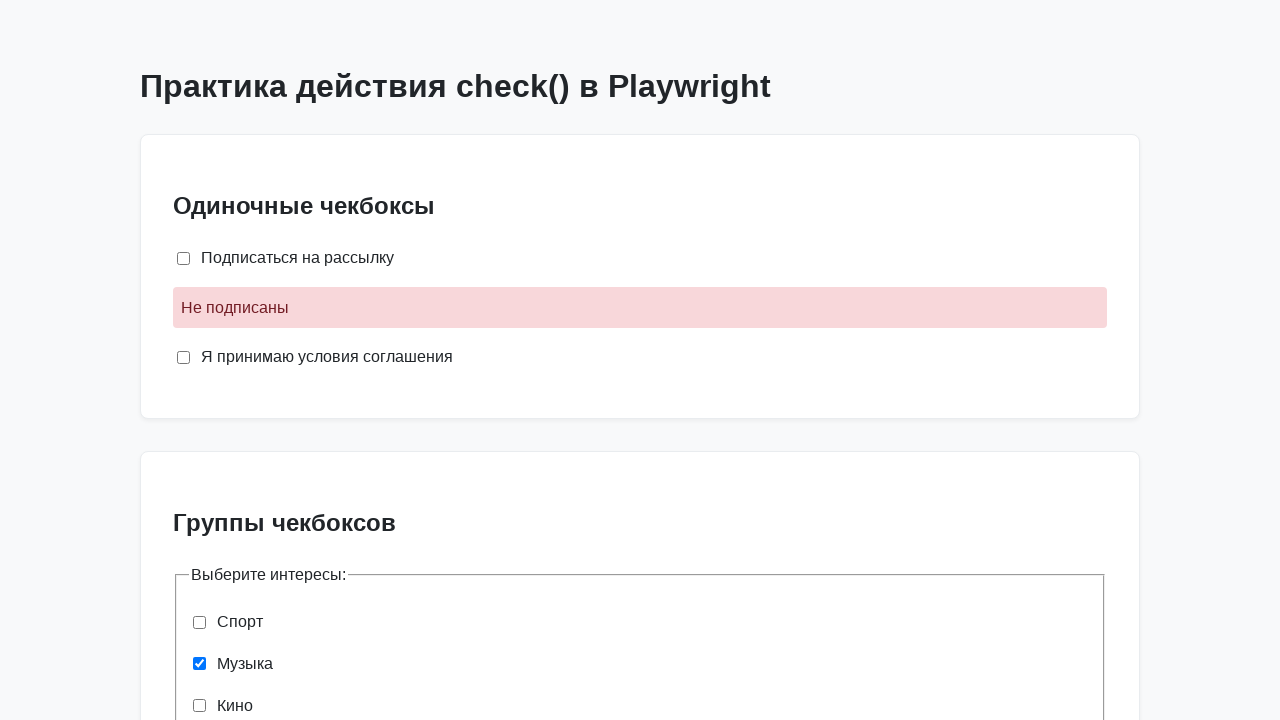

Checked newsletter subscription checkbox at (184, 258) on internal:label="\u041f\u043e\u0434\u043f\u0438\u0441\u0430\u0442\u044c\u0441\u04
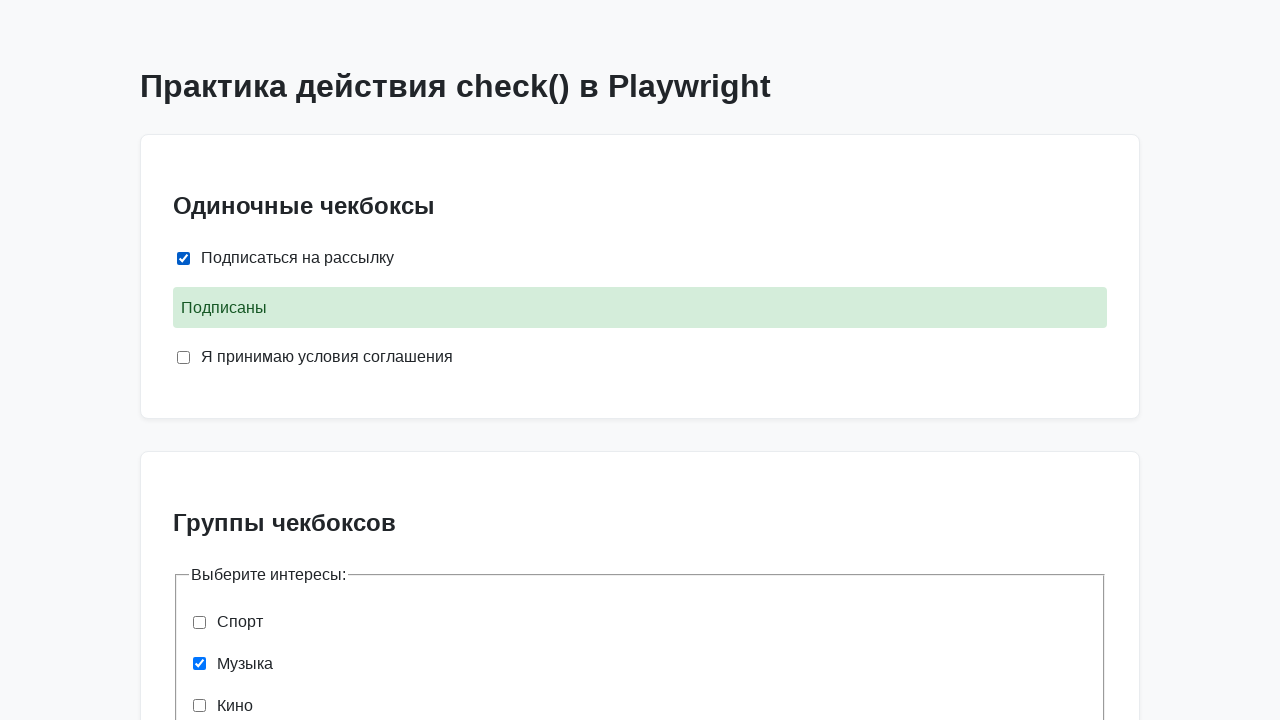

Checked terms agreement checkbox at (184, 357) on internal:label="\u042f \u043f\u0440\u0438\u043d\u0438\u043c\u0430\u044e \u0443\u
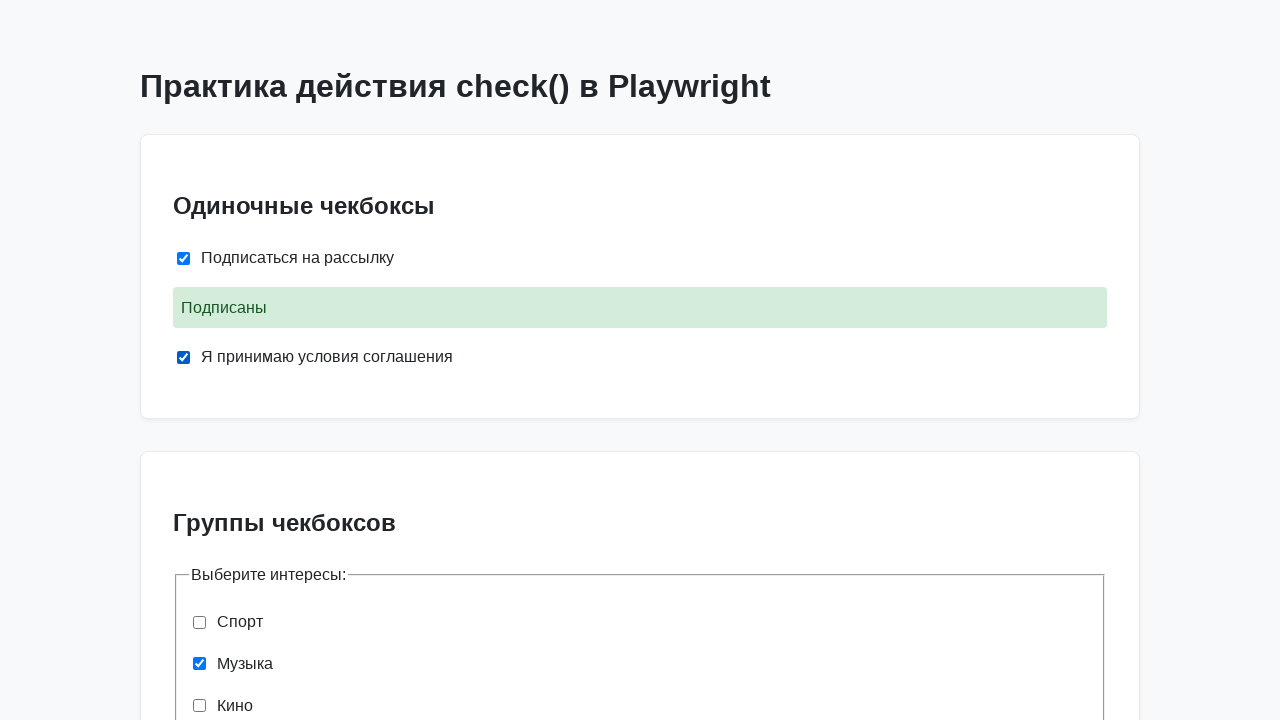

Checked Sport interest at (200, 622) on internal:label="\u0421\u043f\u043e\u0440\u0442"i
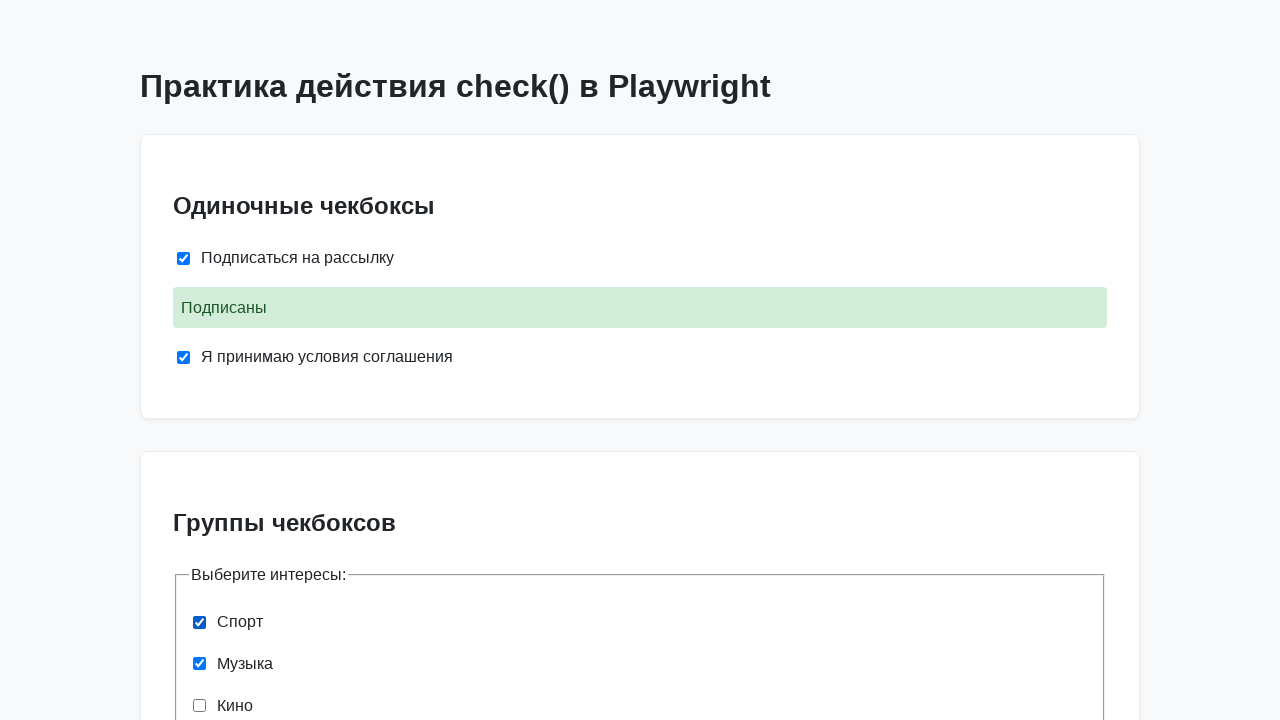

Unchecked Music interest at (200, 664) on internal:label="\u041c\u0443\u0437\u044b\u043a\u0430"i
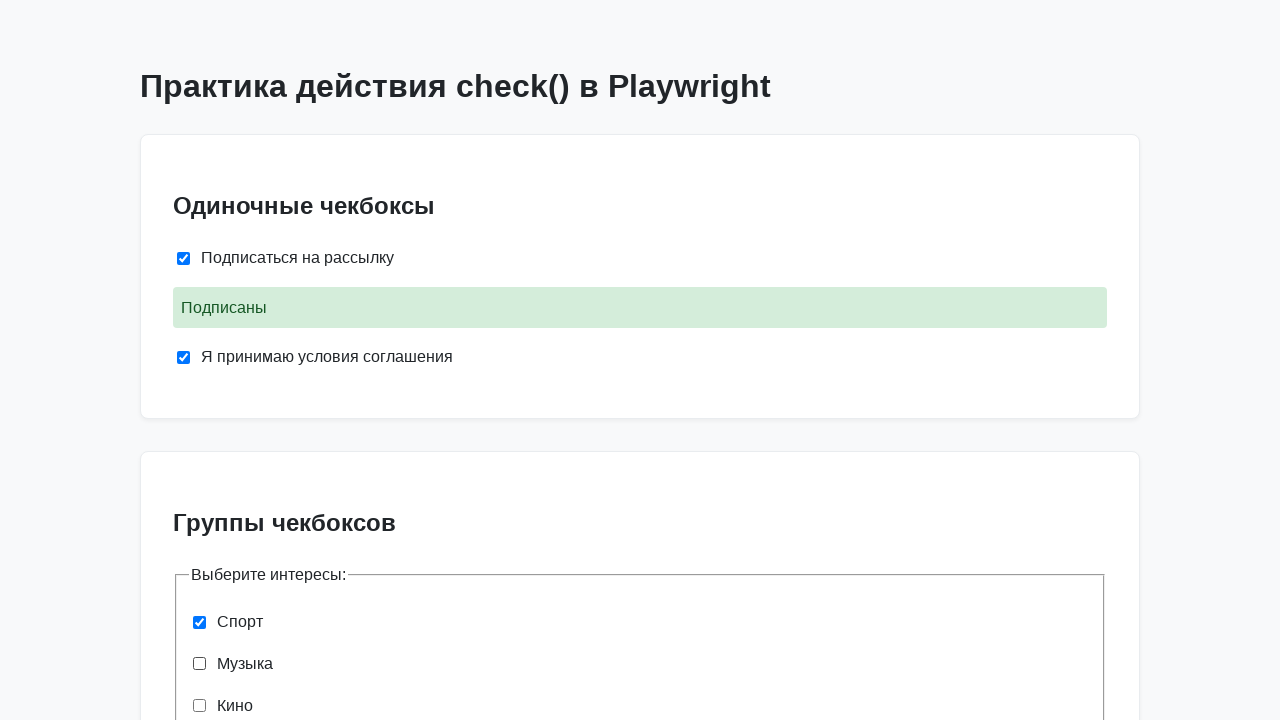

Checked Cinema interest at (200, 705) on internal:label="\u041a\u0438\u043d\u043e"i
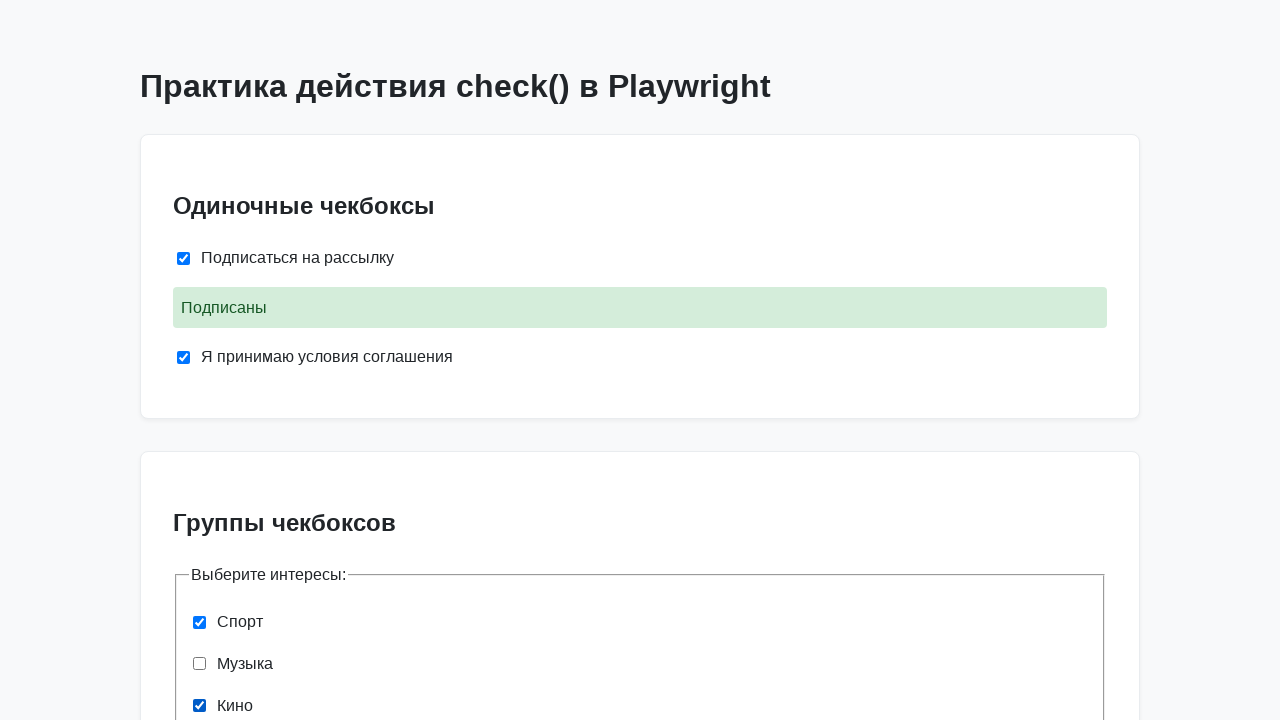

Selected Russian Post delivery method at (200, 360) on internal:label="\u041f\u043e\u0447\u0442\u0430 \u0420\u043e\u0441\u0441\u0438\u0
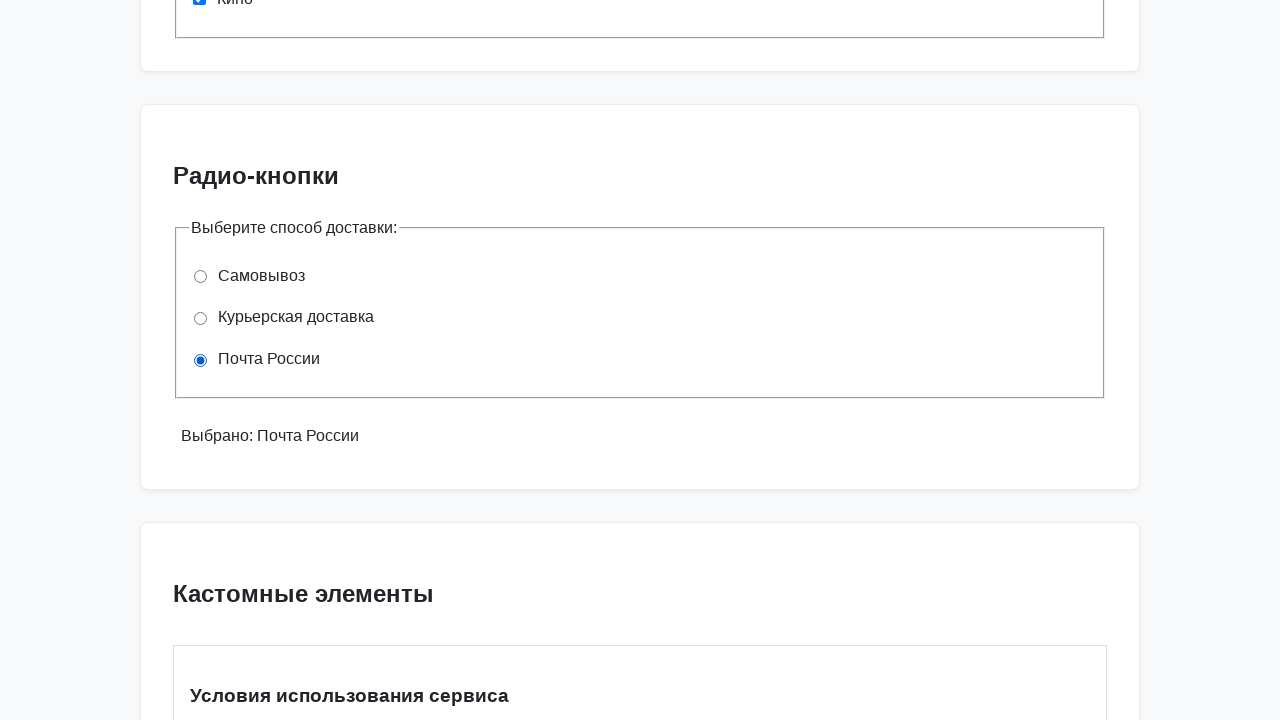

Scrolled to terms of use section
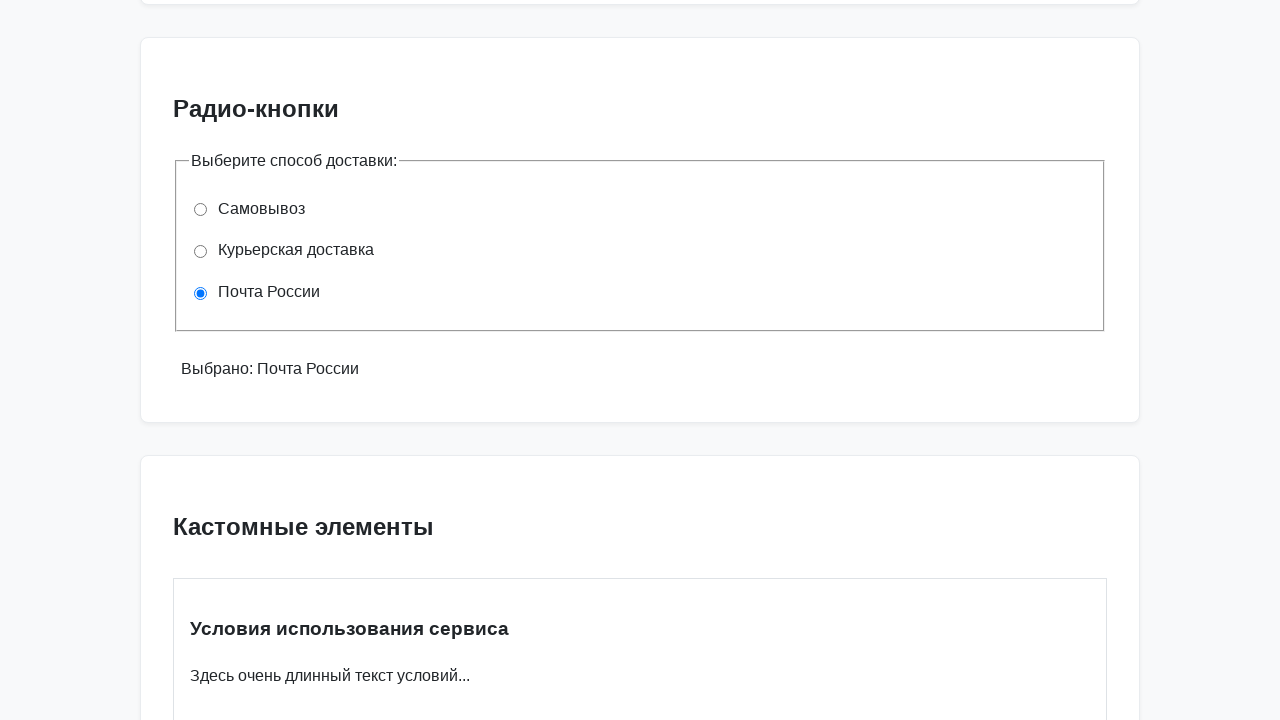

Checked terms of use acceptance checkbox at (184, 360) on internal:label="\u042f \u043f\u0440\u043e\u0447\u0438\u0442\u0430\u043b \u0438 \
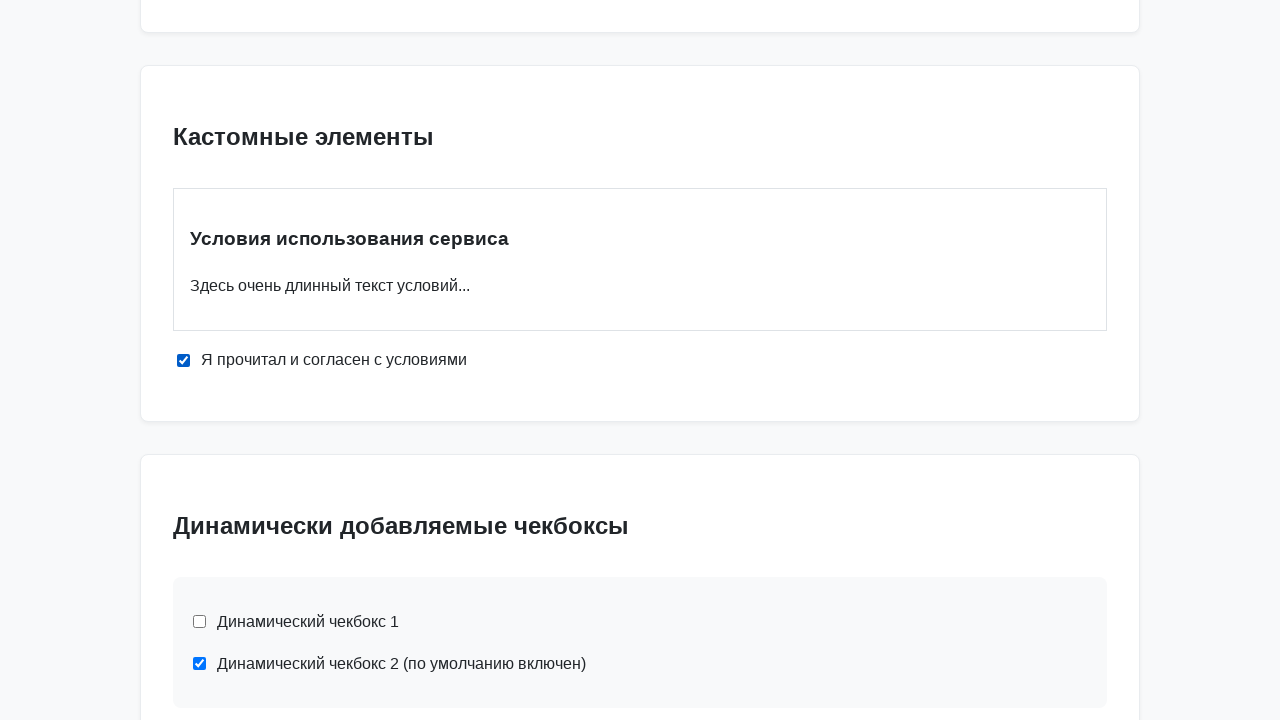

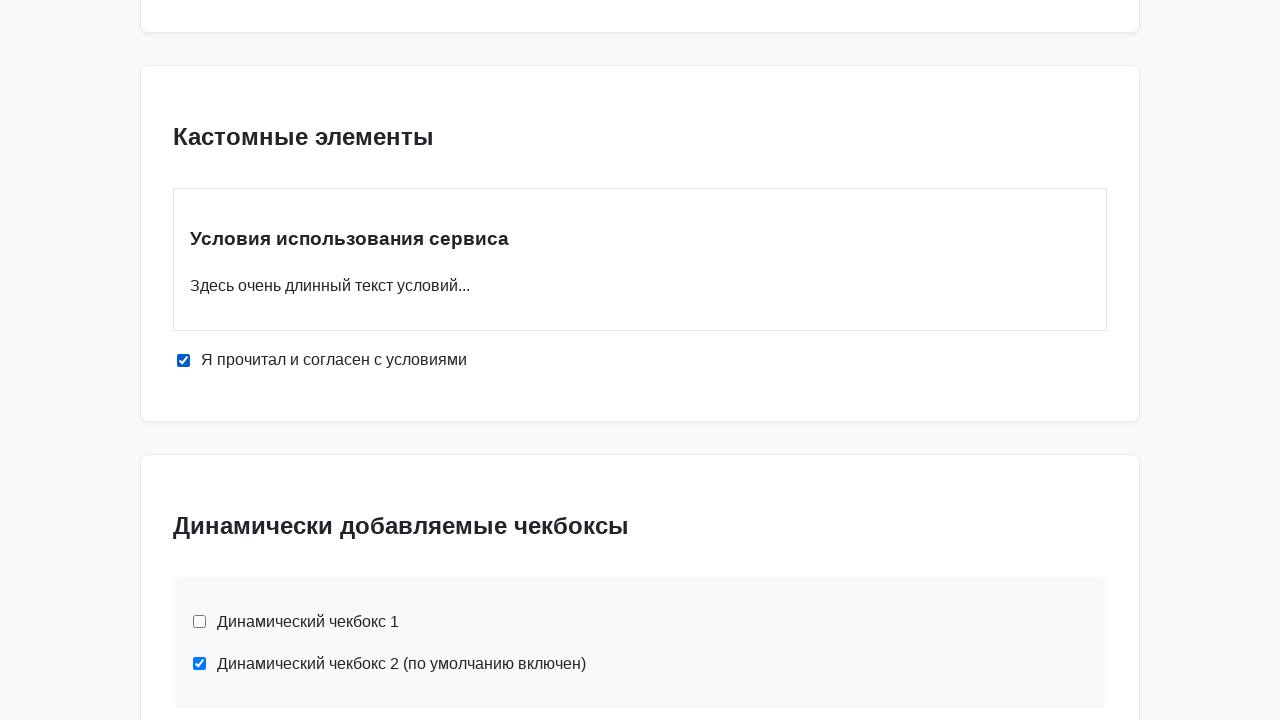